Tests prompt alert functionality by clicking a button to trigger a prompt, entering text into it, and accepting the alert

Starting URL: https://www.leafground.com/alert.xhtml

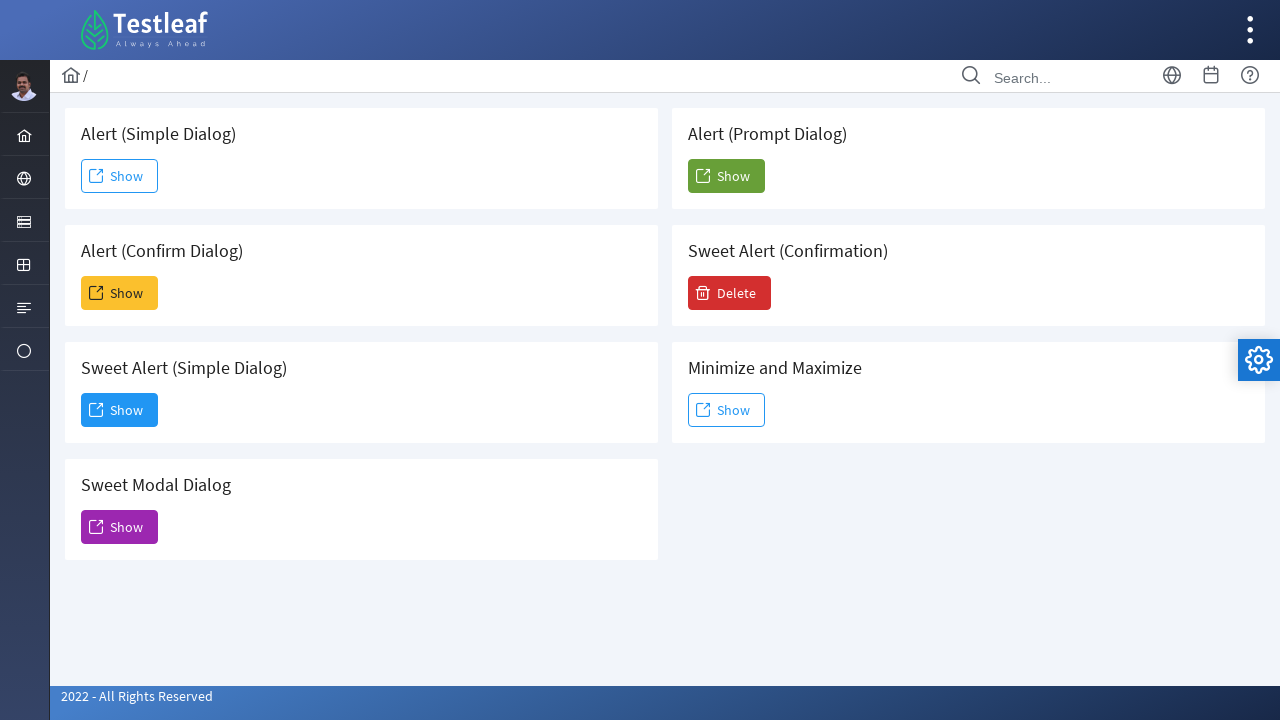

Clicked 'Show' button to trigger prompt alert at (726, 176) on xpath=(//span[text()='Show'])[5]
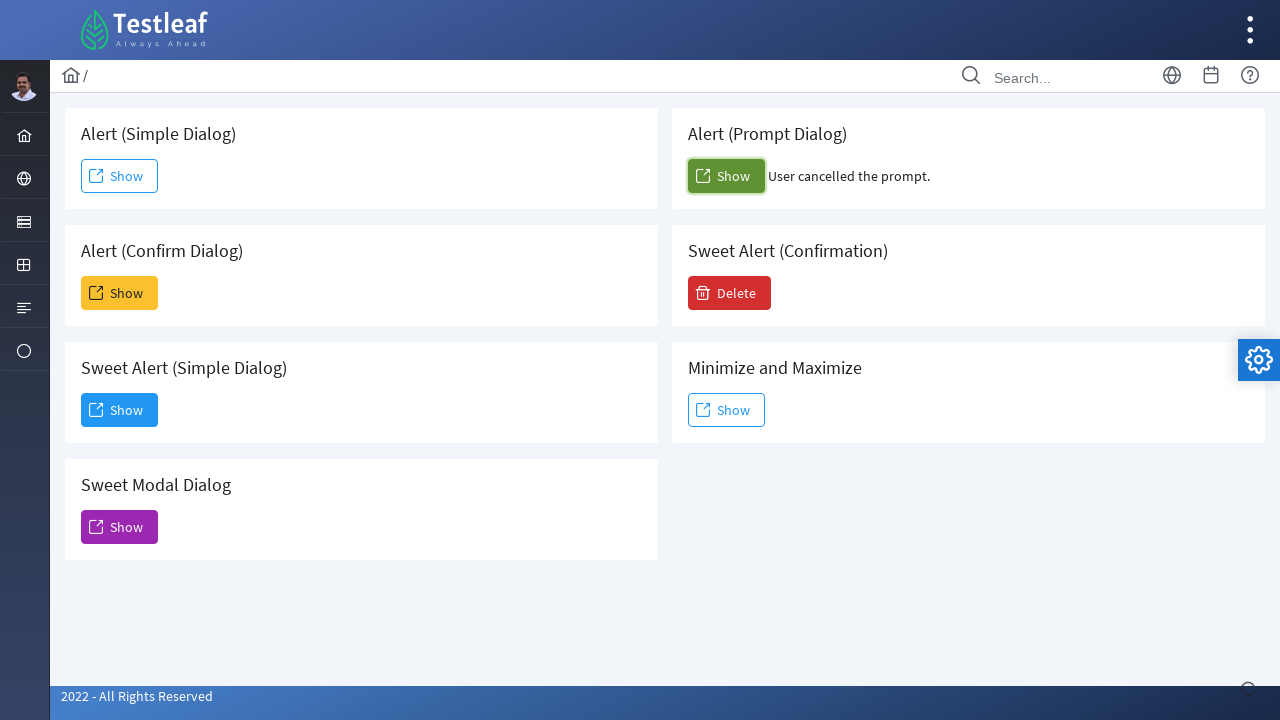

Set up dialog handler to accept prompt with 'Selenium'
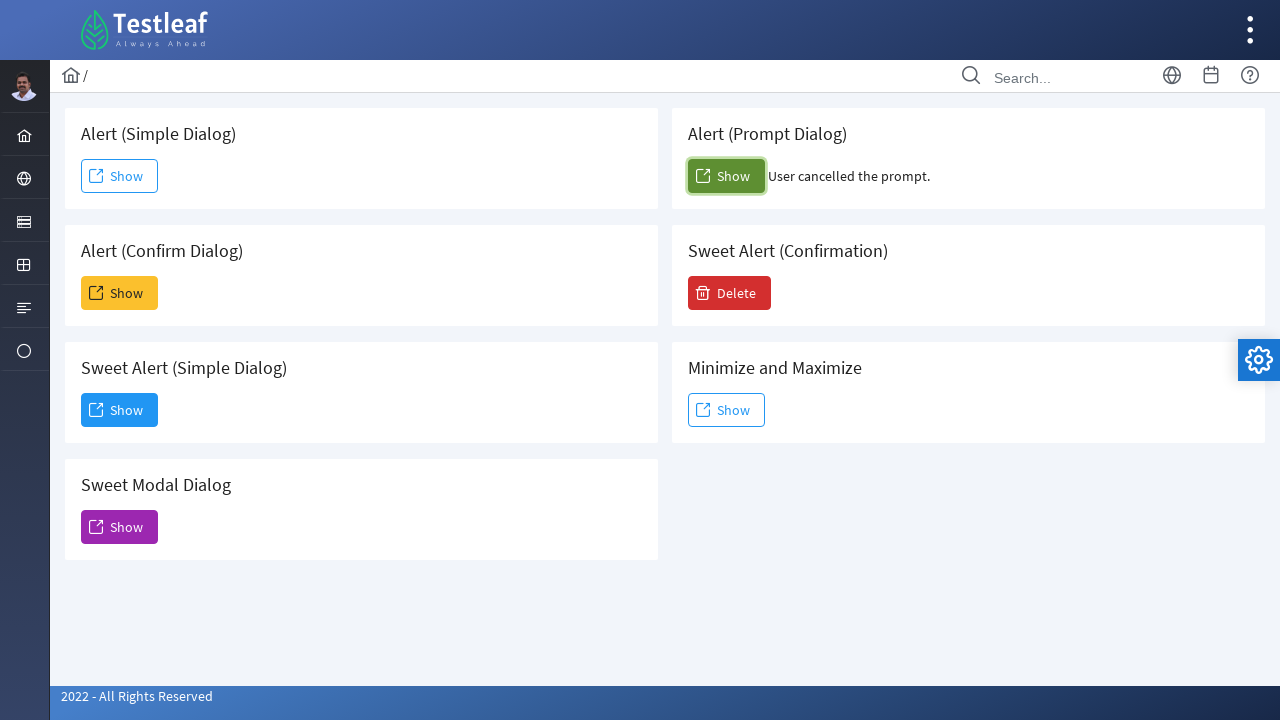

Clicked 'Show' button again to trigger prompt alert with handler active at (726, 176) on xpath=(//span[text()='Show'])[5]
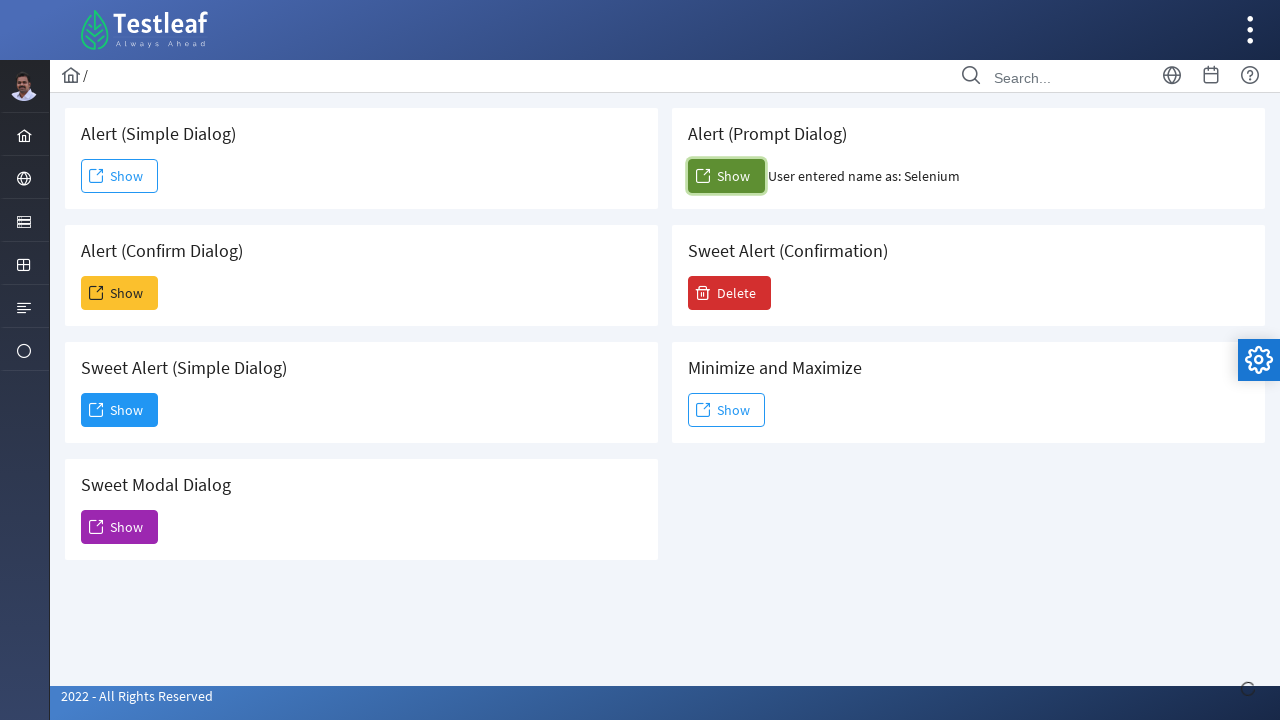

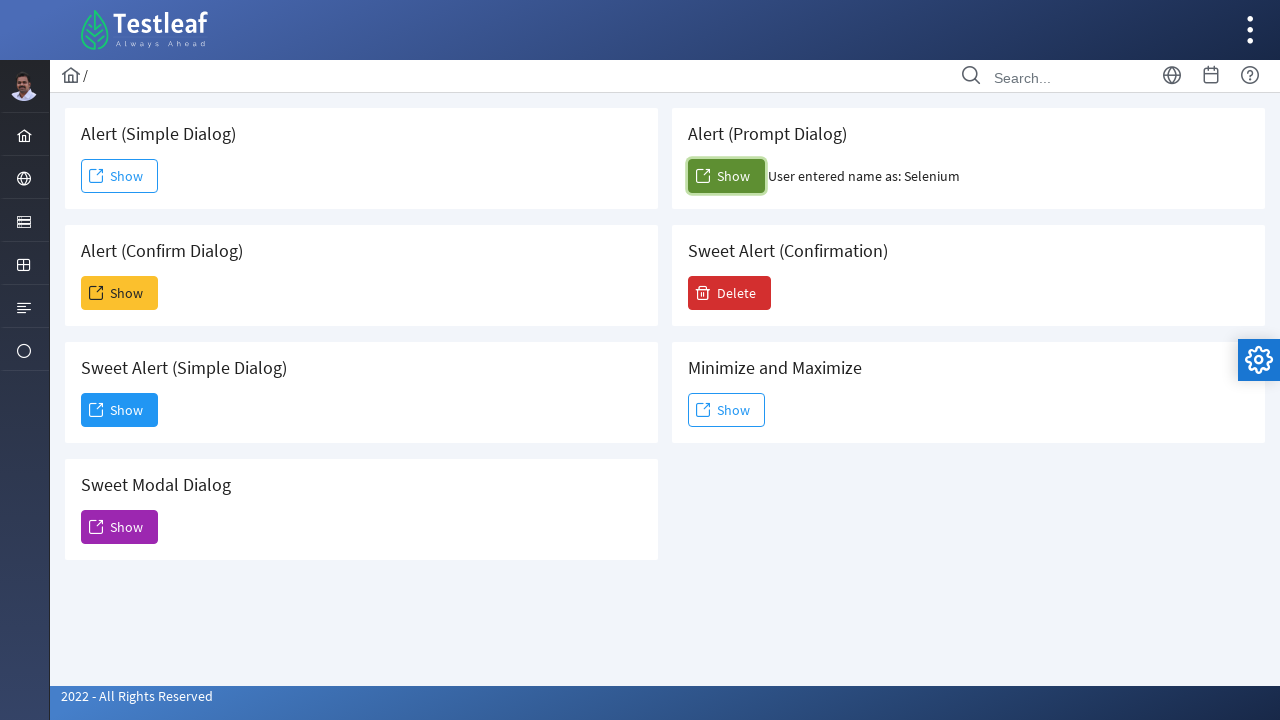